Searches for train tickets from Nanjing South to Hangzhou East station, selecting a specific time range and tomorrow's date, then retrieves the list of available trains

Starting URL: https://kyfw.12306.cn/otn/leftTicket/init

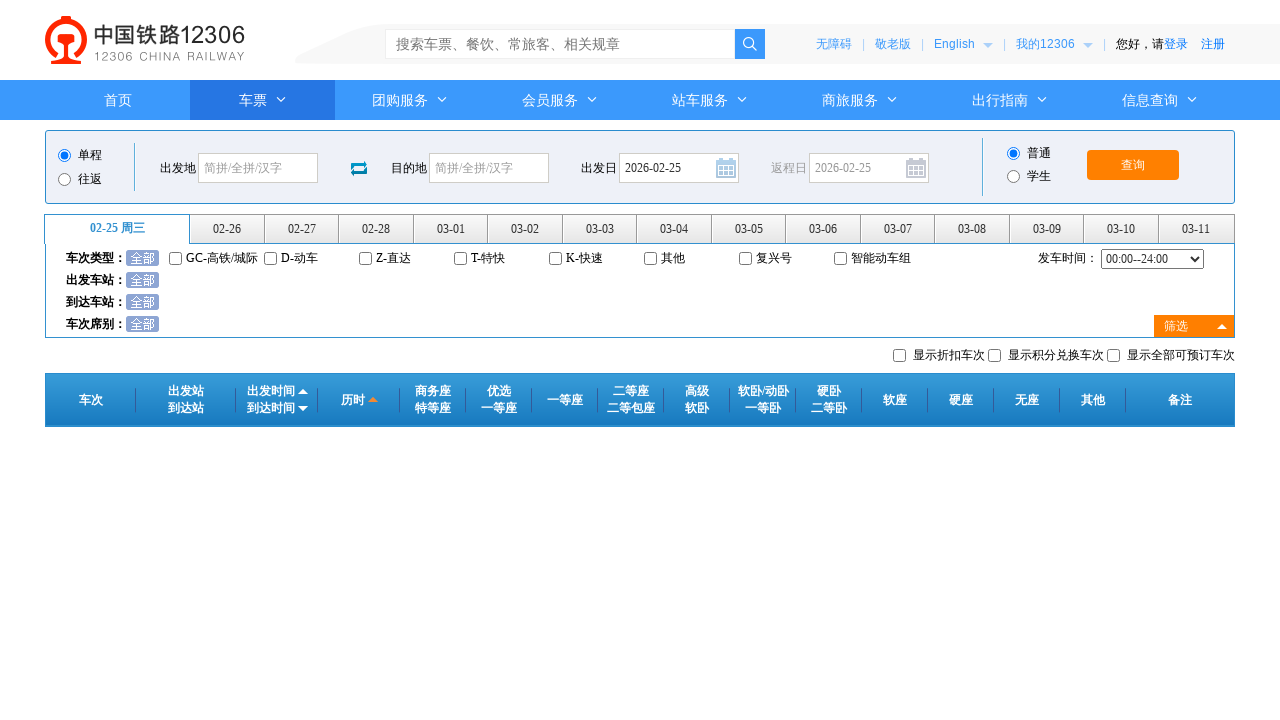

Clicked departure station field at (258, 168) on #fromStationText
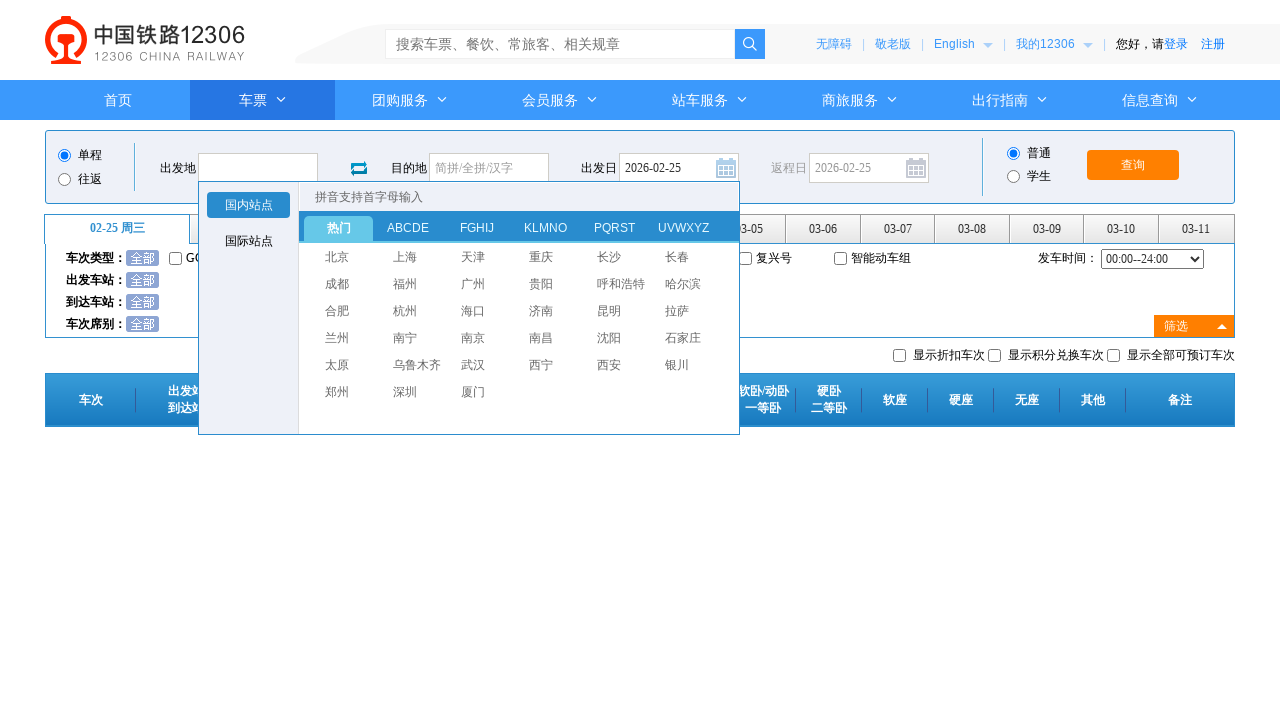

Cleared departure station field on #fromStationText
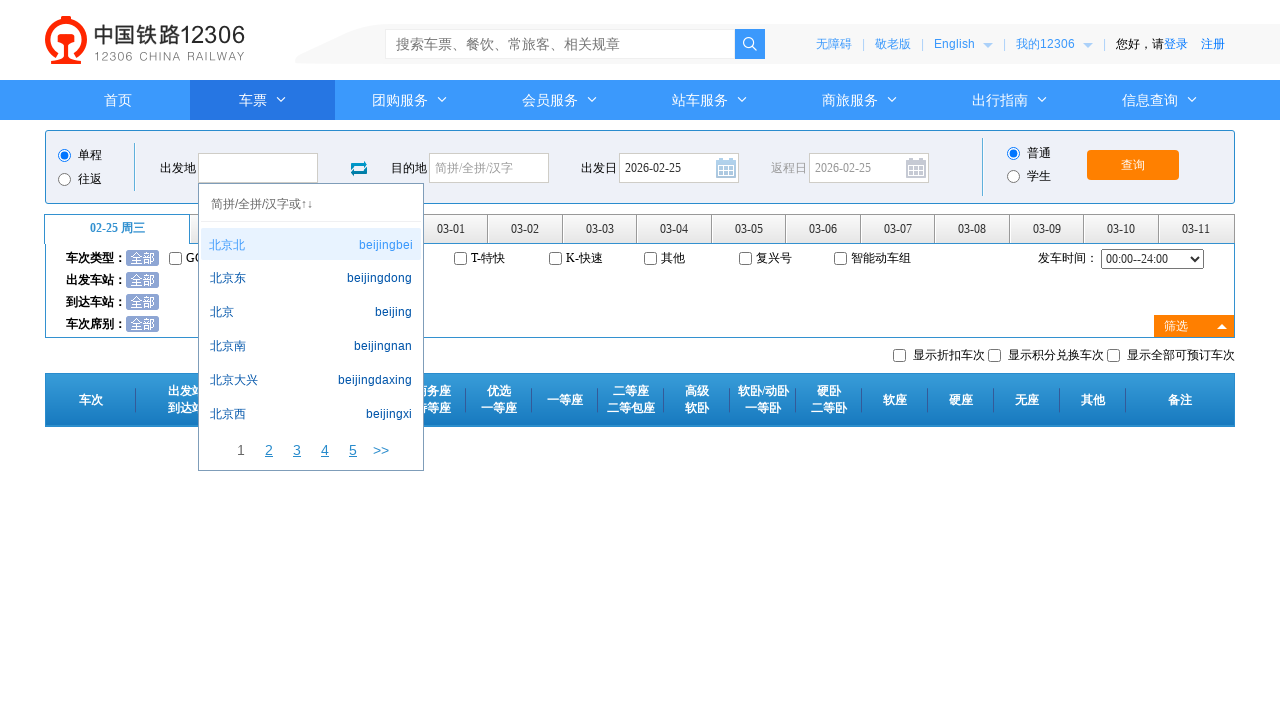

Filled departure station with 'Nanjing South' on #fromStationText
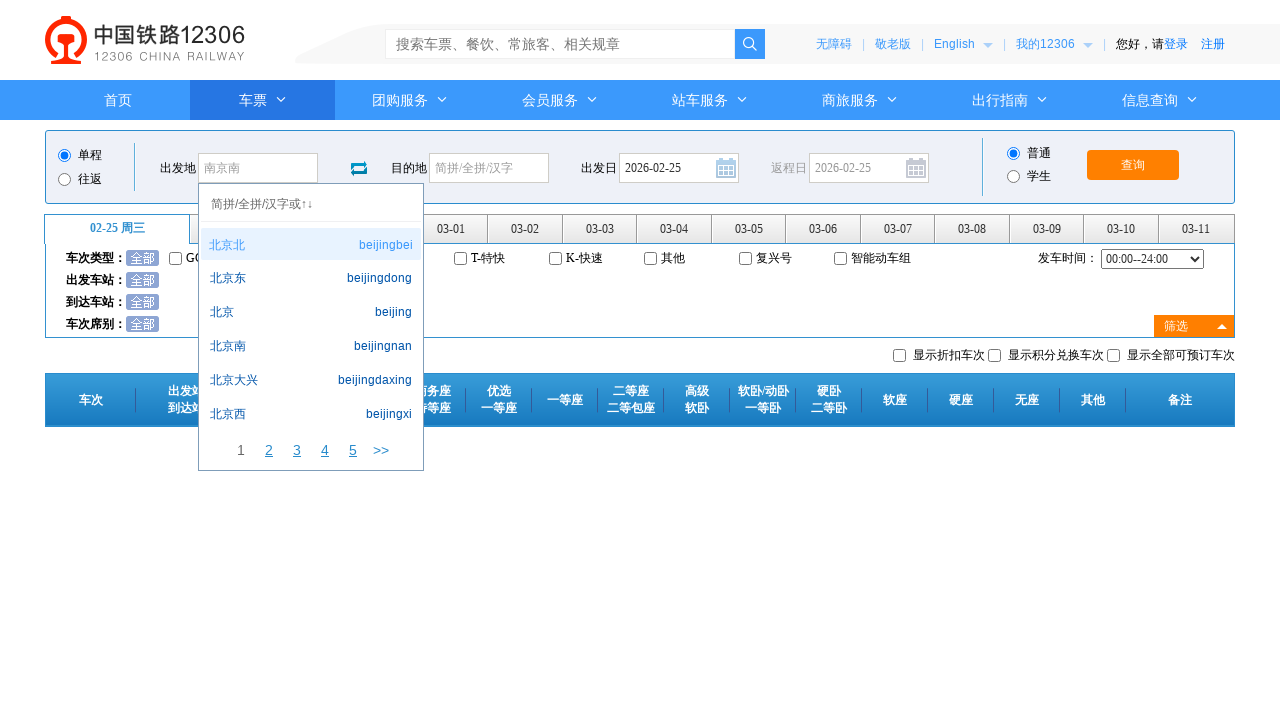

Pressed Enter to confirm departure station
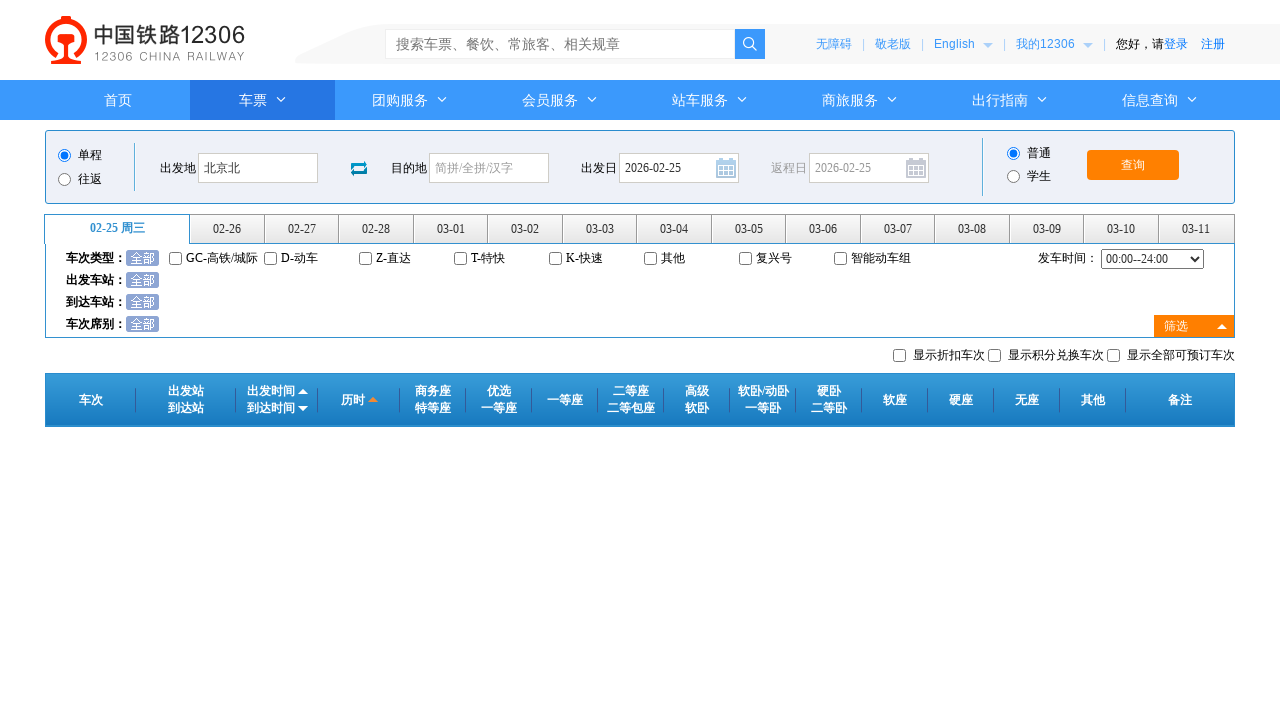

Clicked arrival station field at (489, 168) on #toStationText
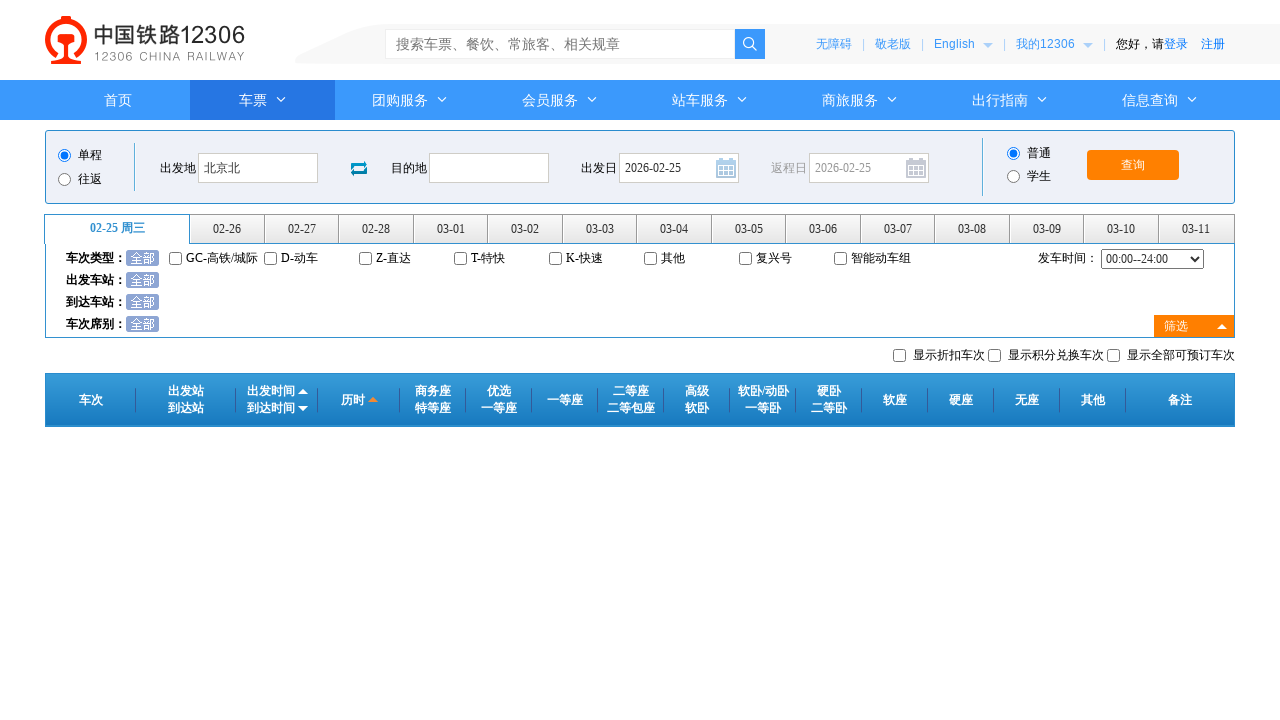

Cleared arrival station field on #toStationText
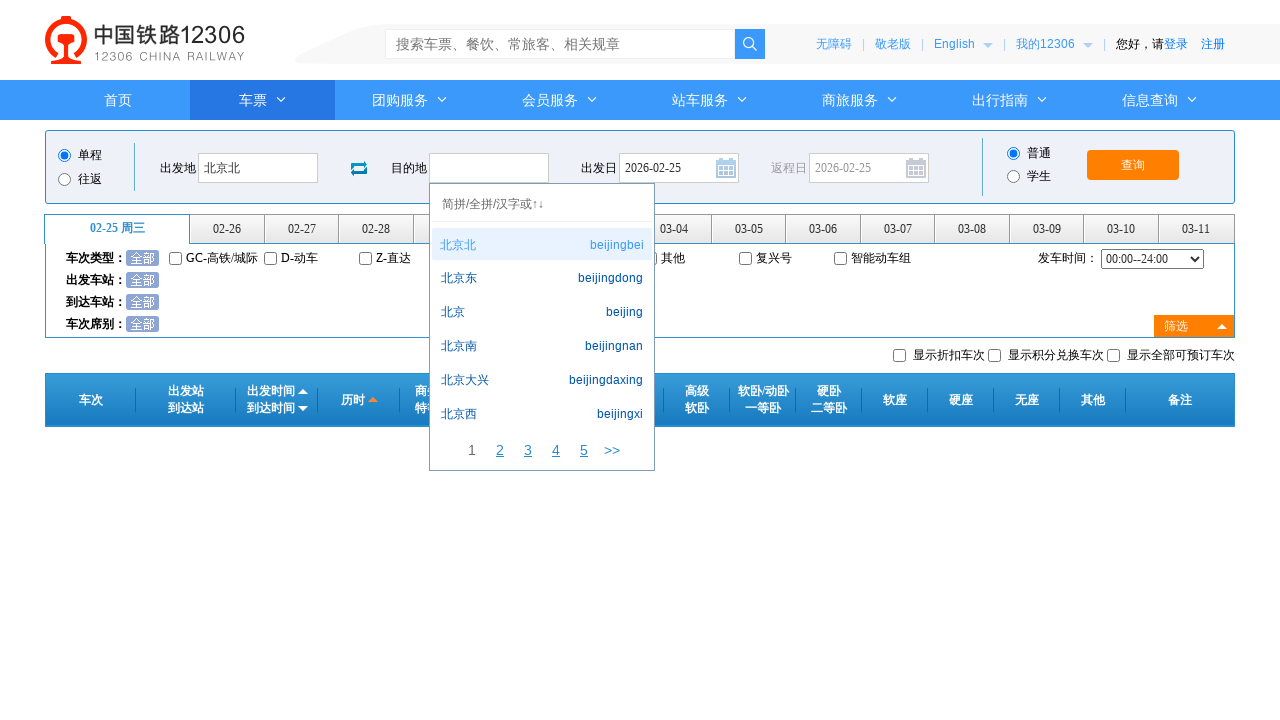

Filled arrival station with 'Hangzhou East' on #toStationText
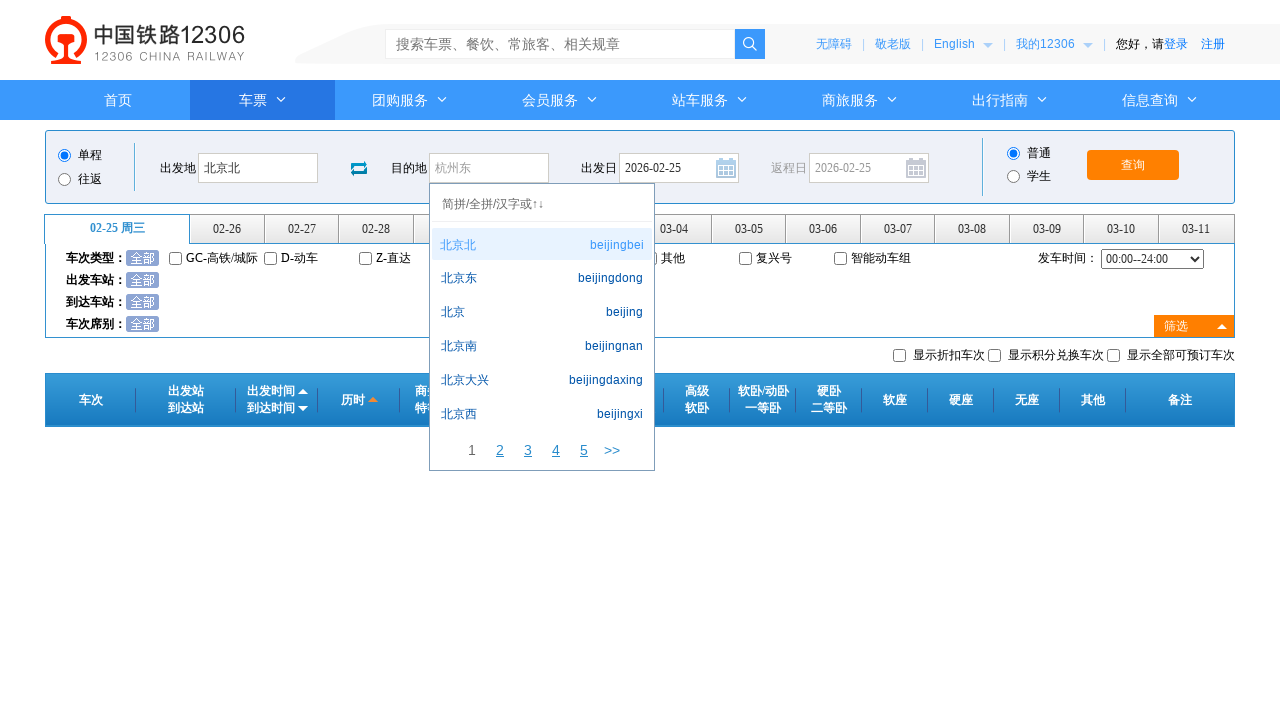

Pressed Enter to confirm arrival station
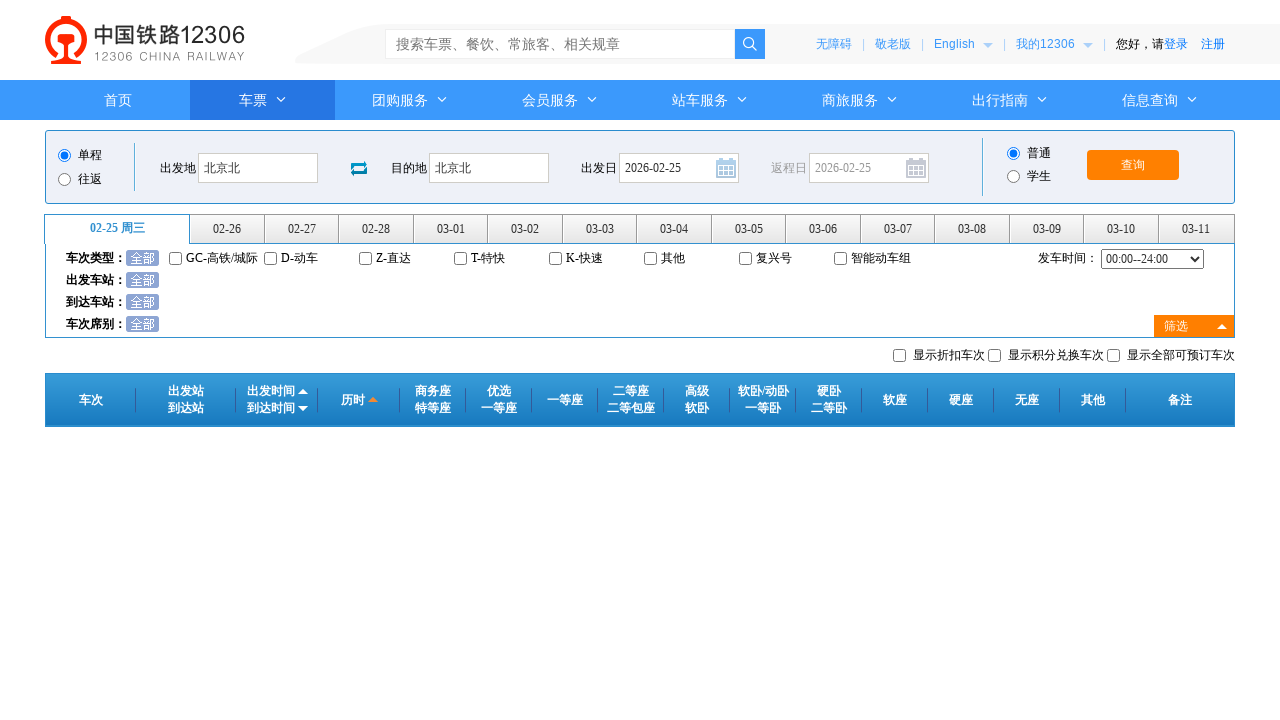

Selected time range '06:00--12:00' from dropdown on #cc_start_time
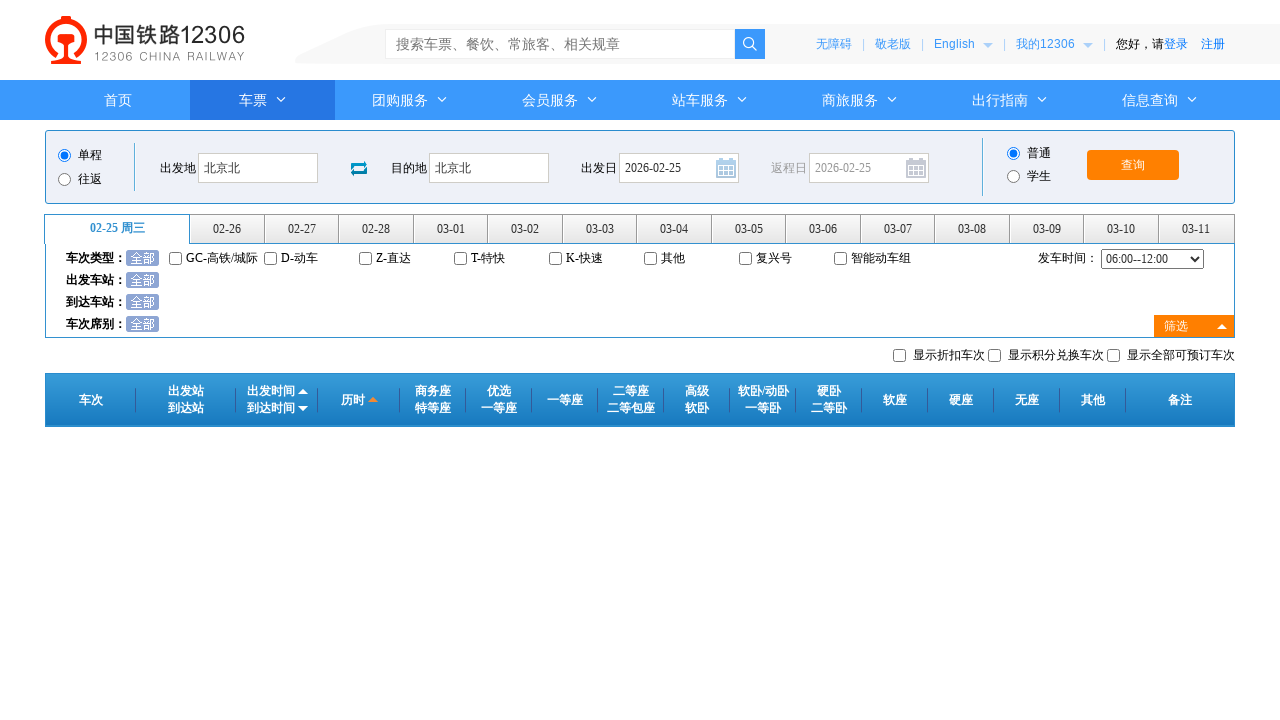

Selected tomorrow's date for train search at (228, 229) on #date_range li:nth-child(2)
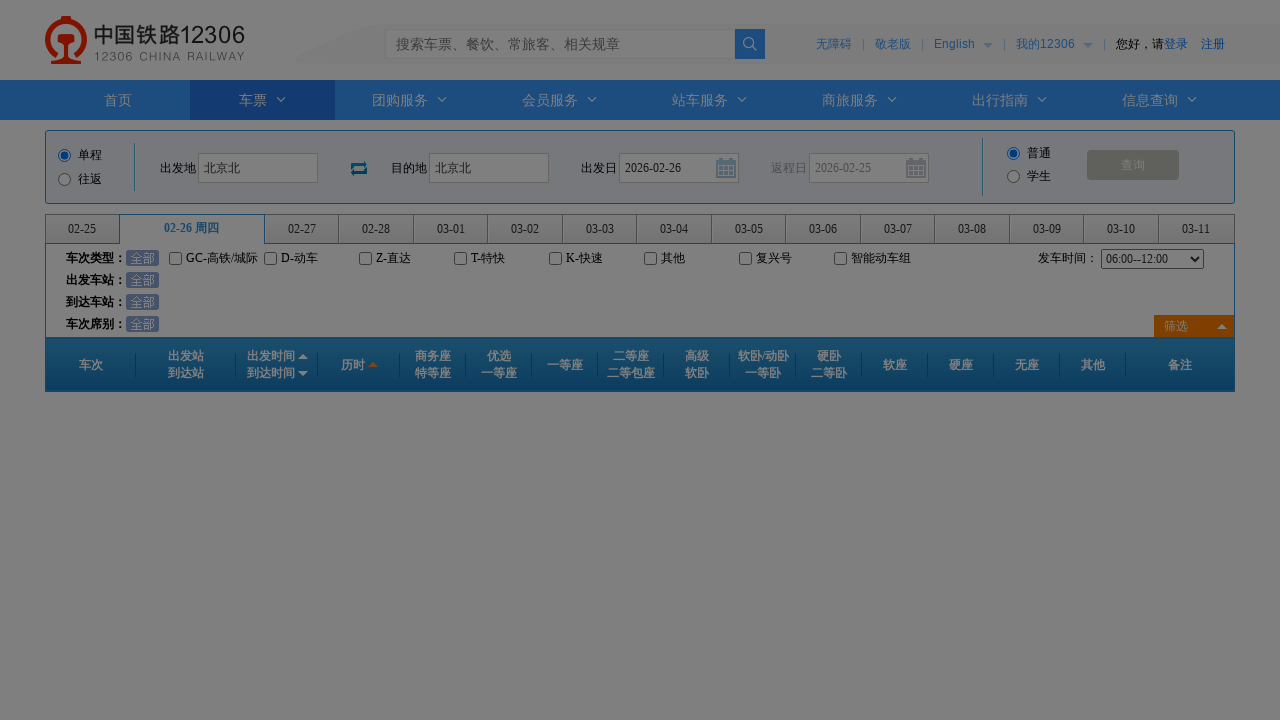

Train results table loaded successfully
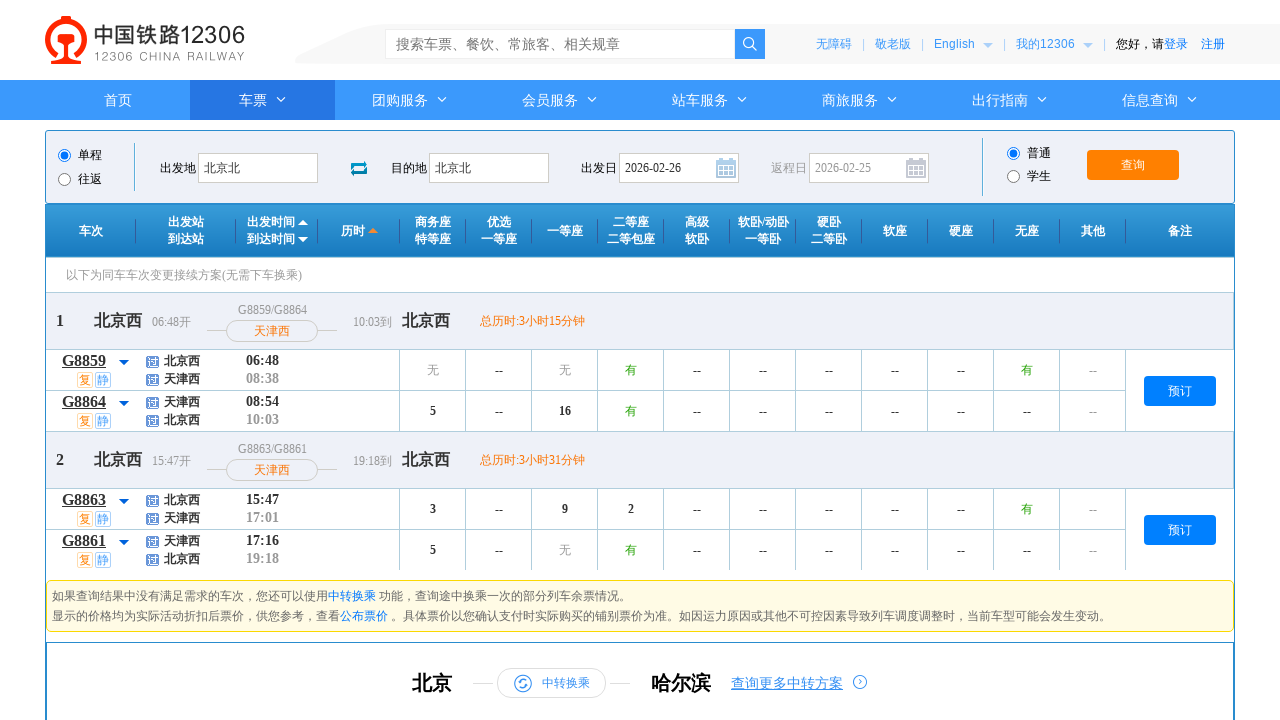

Retrieved list of available trains from results table
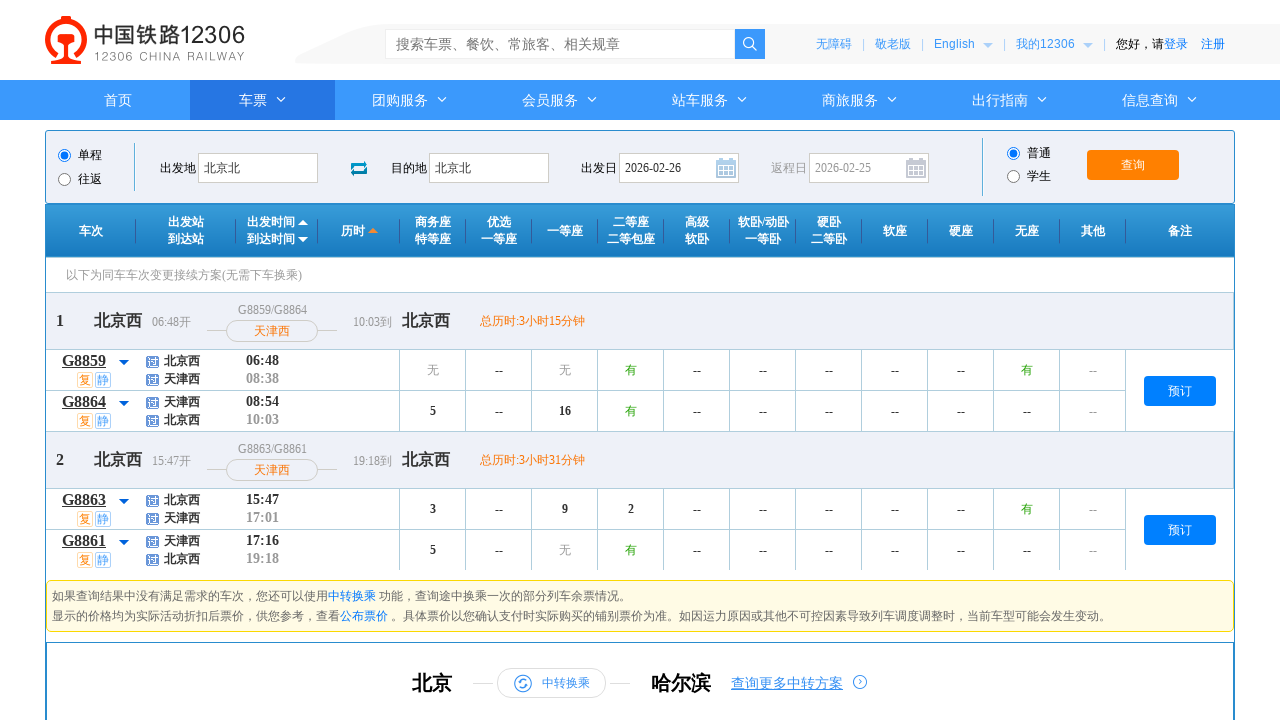

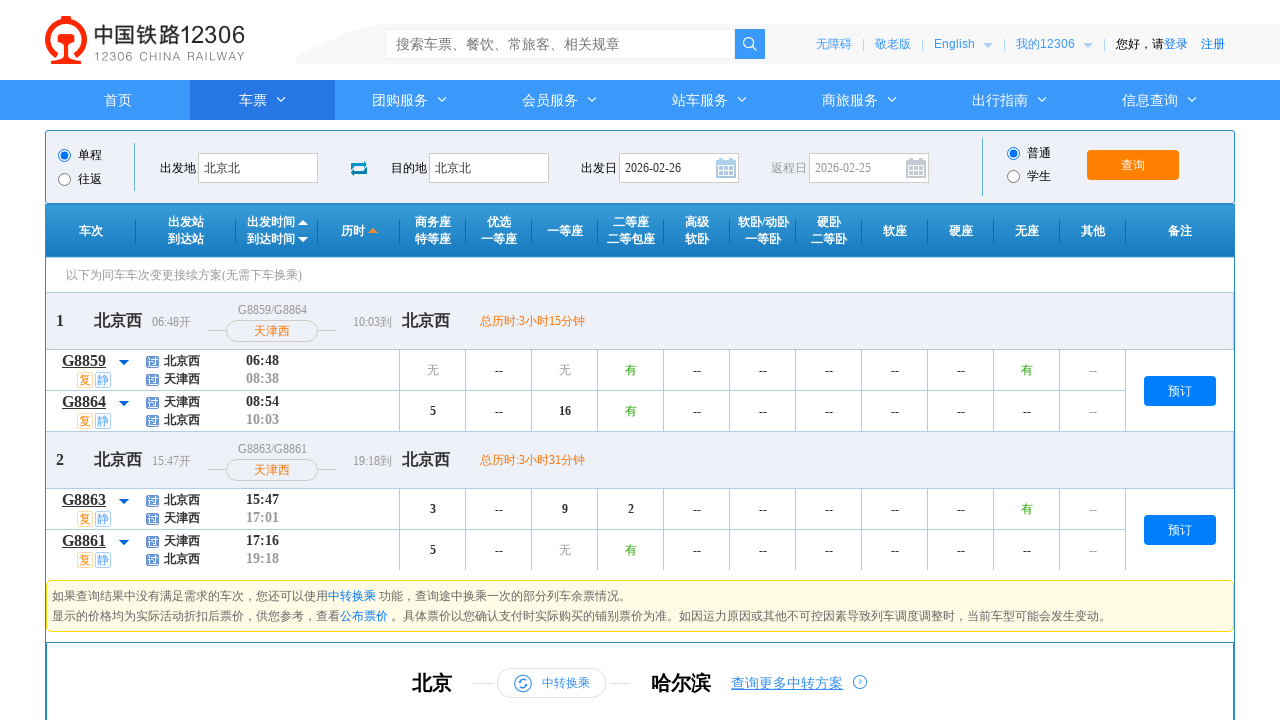